Tests an e-commerce cart functionality by adding multiple items to cart, proceeding to checkout, and applying a promo code

Starting URL: https://rahulshettyacademy.com/seleniumPractise/#/

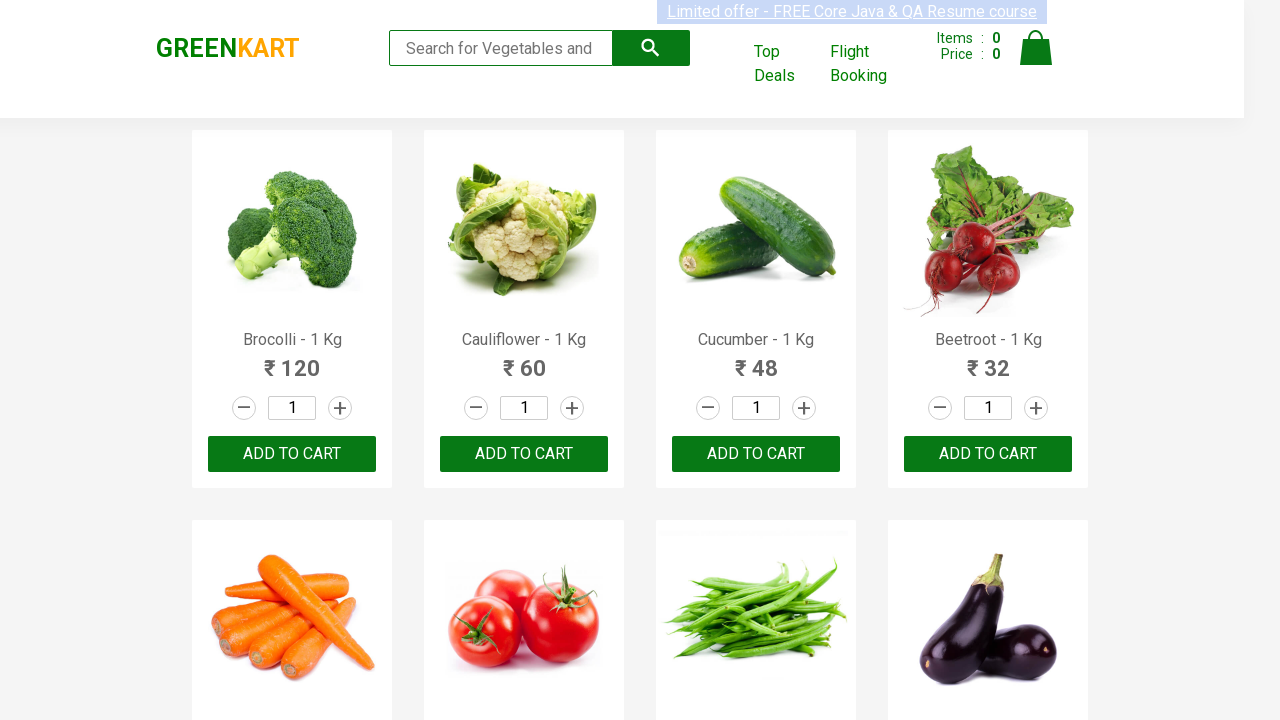

Waited for product names to load
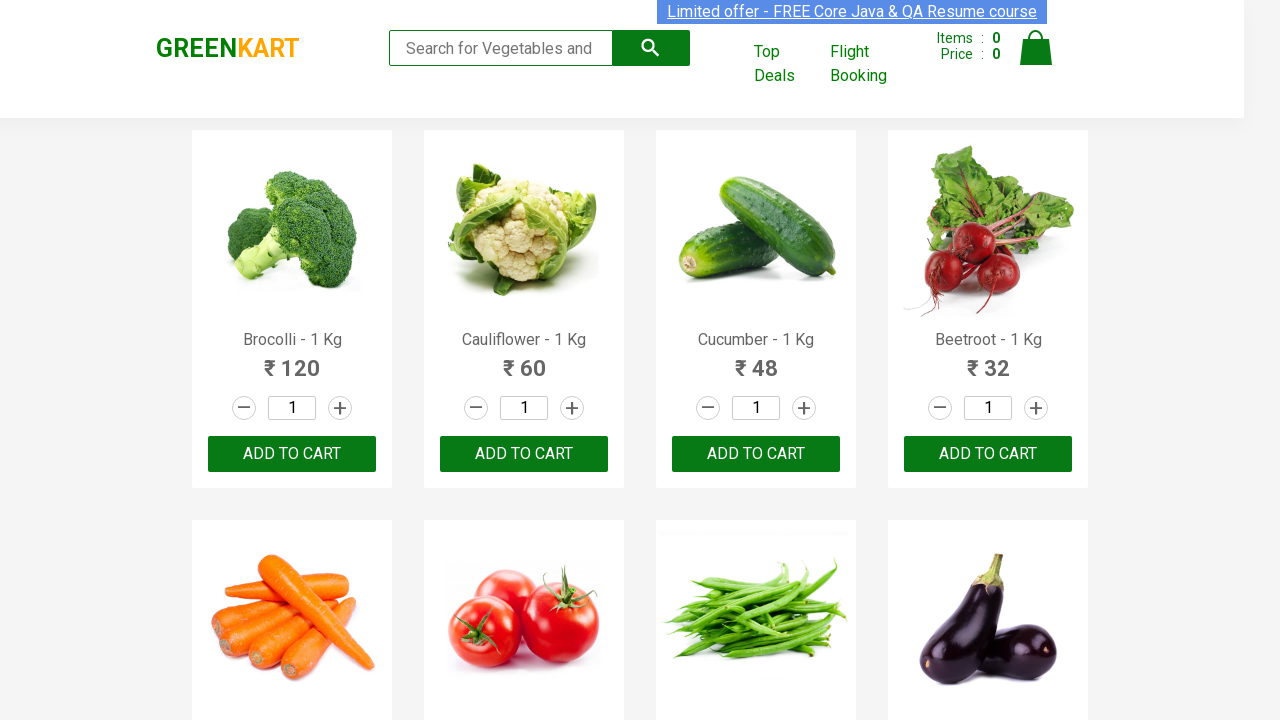

Retrieved all product elements from page
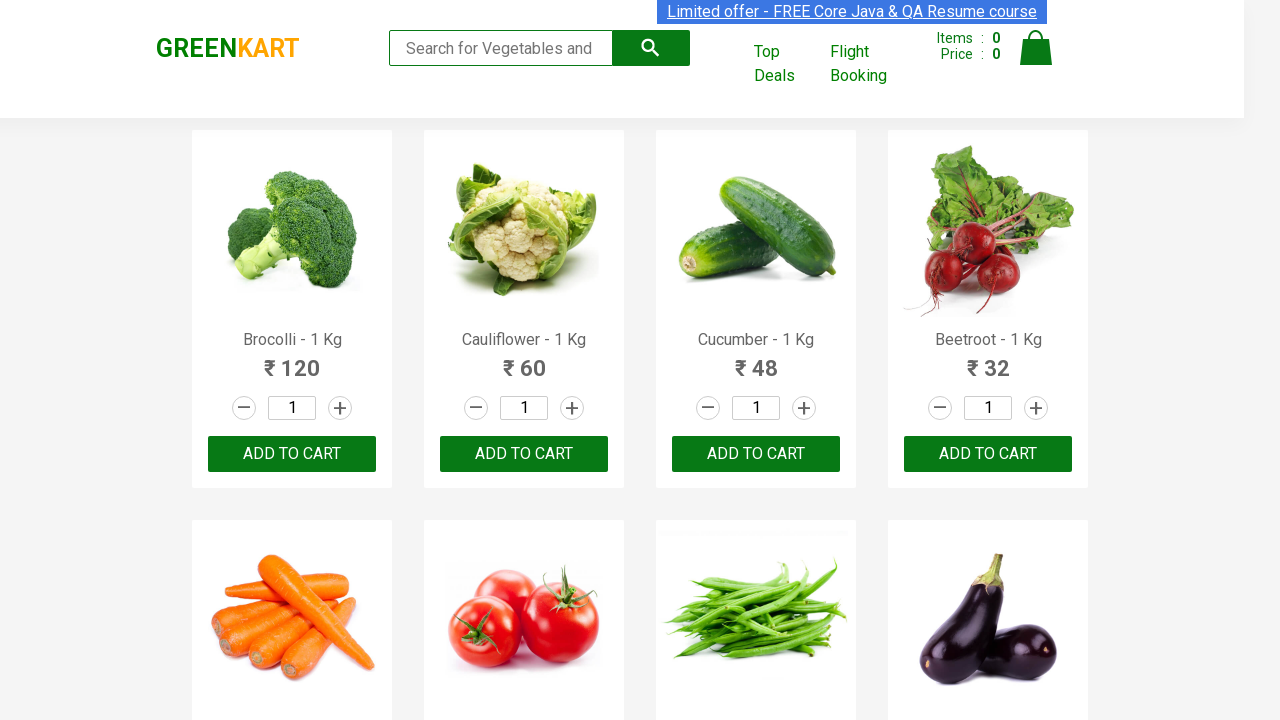

Added 'Cauliflower' to cart at (524, 454) on div.product-action > button >> nth=1
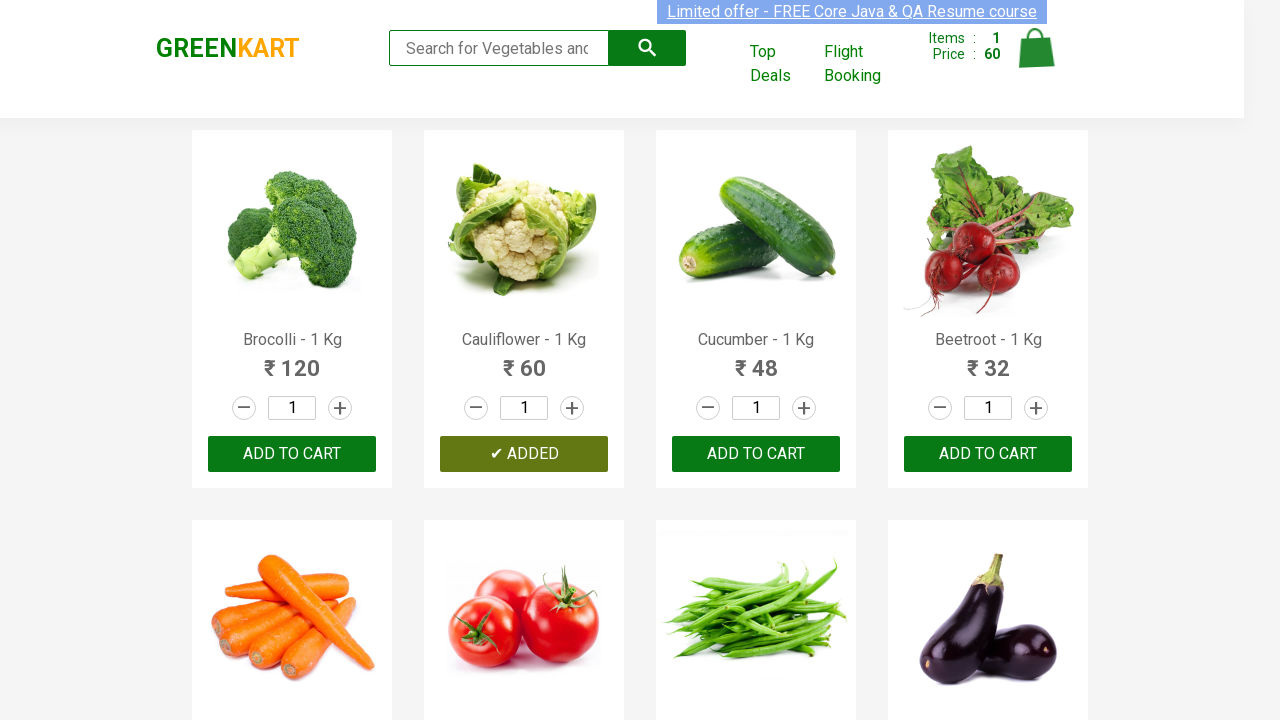

Added 'Carrot' to cart at (292, 360) on div.product-action > button >> nth=4
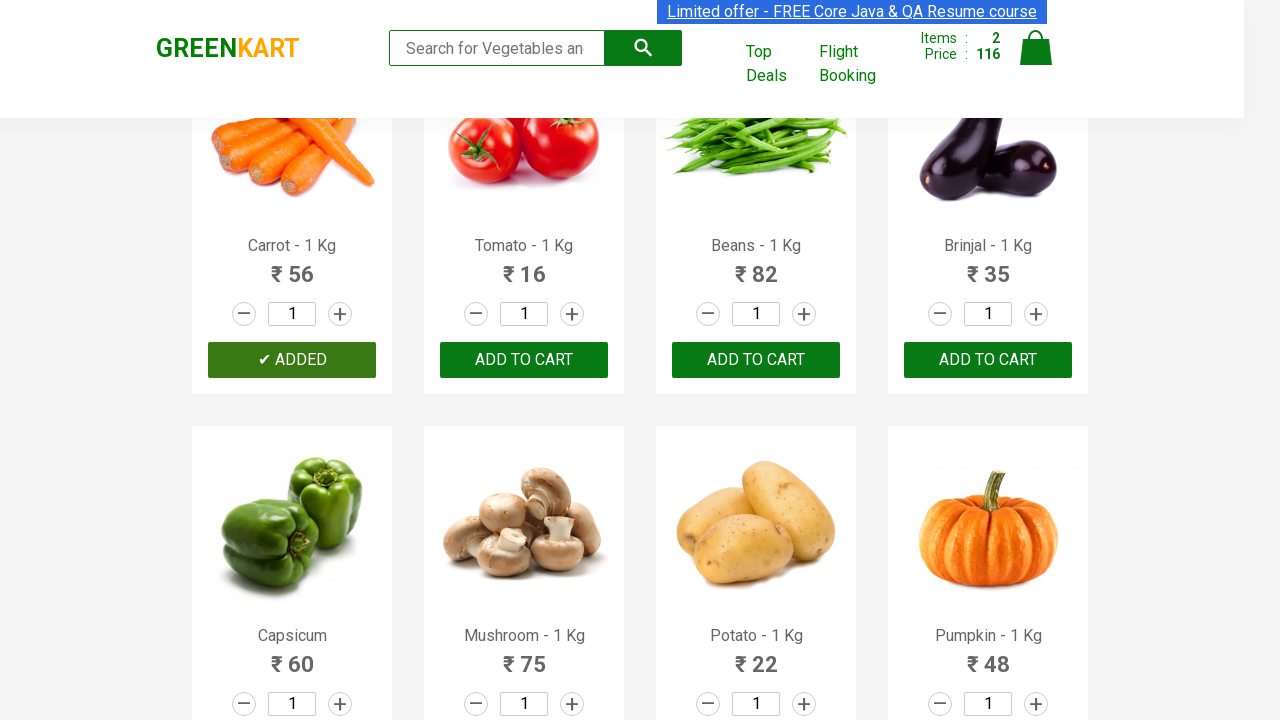

Added 'Tomato' to cart at (524, 360) on div.product-action > button >> nth=5
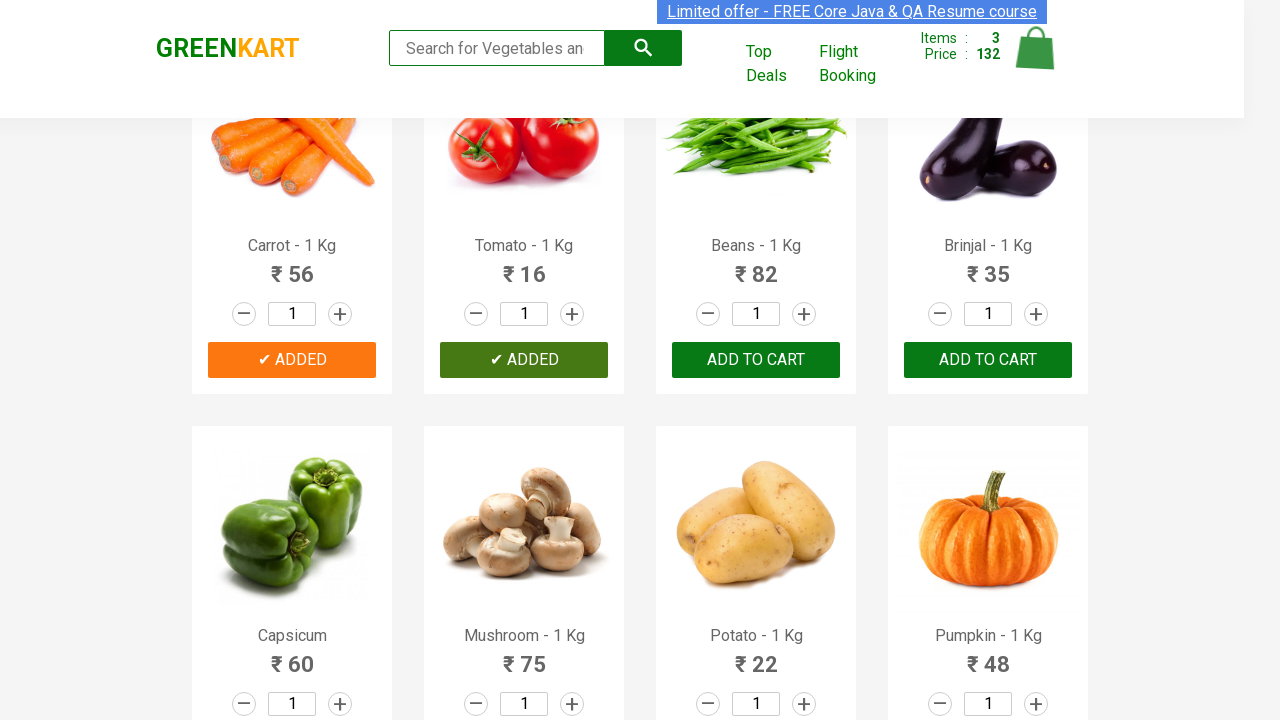

Added 'Pumpkin' to cart at (988, 360) on div.product-action > button >> nth=11
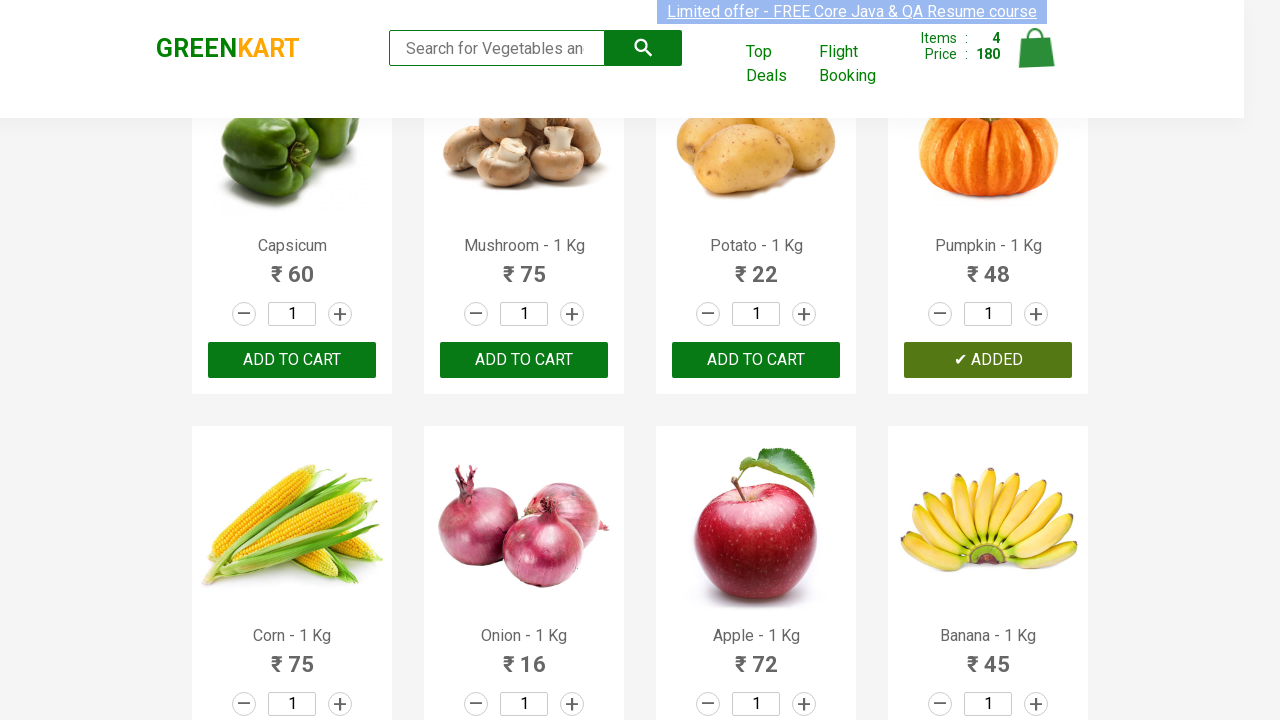

Clicked cart icon to view cart at (1036, 48) on img[alt='Cart']
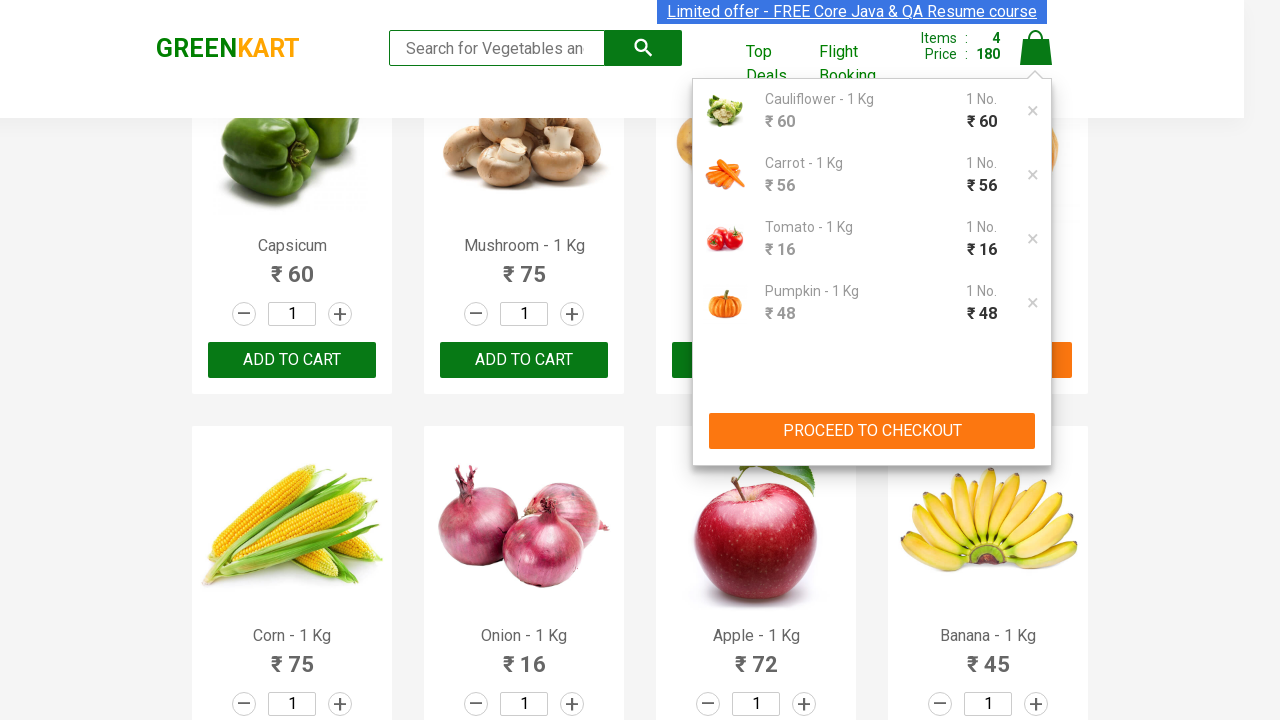

Clicked PROCEED TO CHECKOUT button at (872, 431) on button:text('PROCEED TO CHECKOUT')
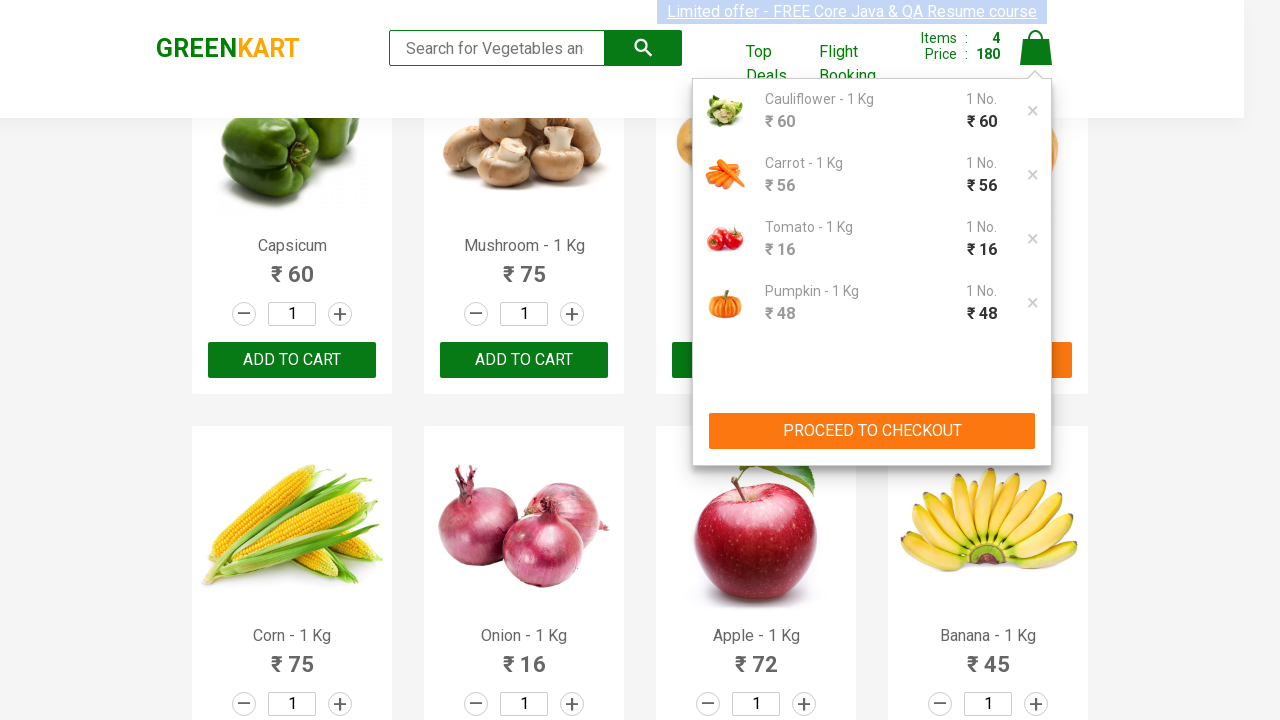

Entered promo code 'rahulshettyacademy' in promo field on input.promoCode
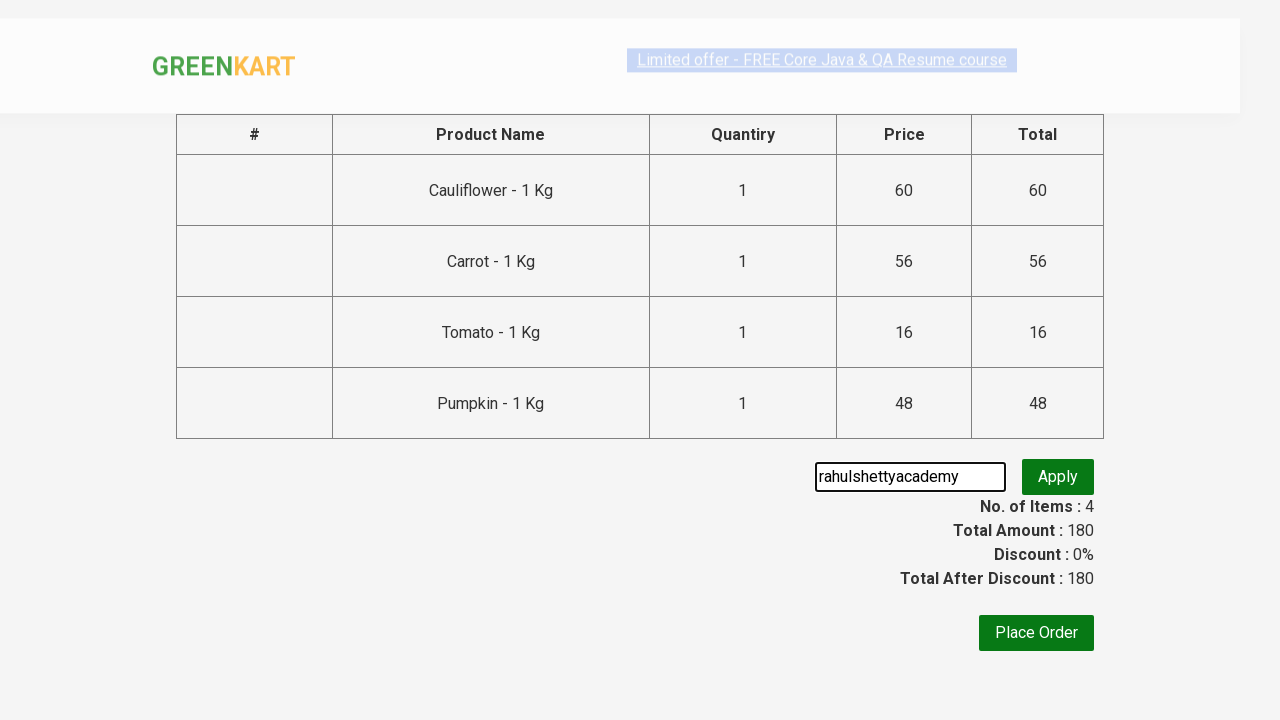

Clicked Apply button to apply promo code at (1058, 477) on button:text('Apply')
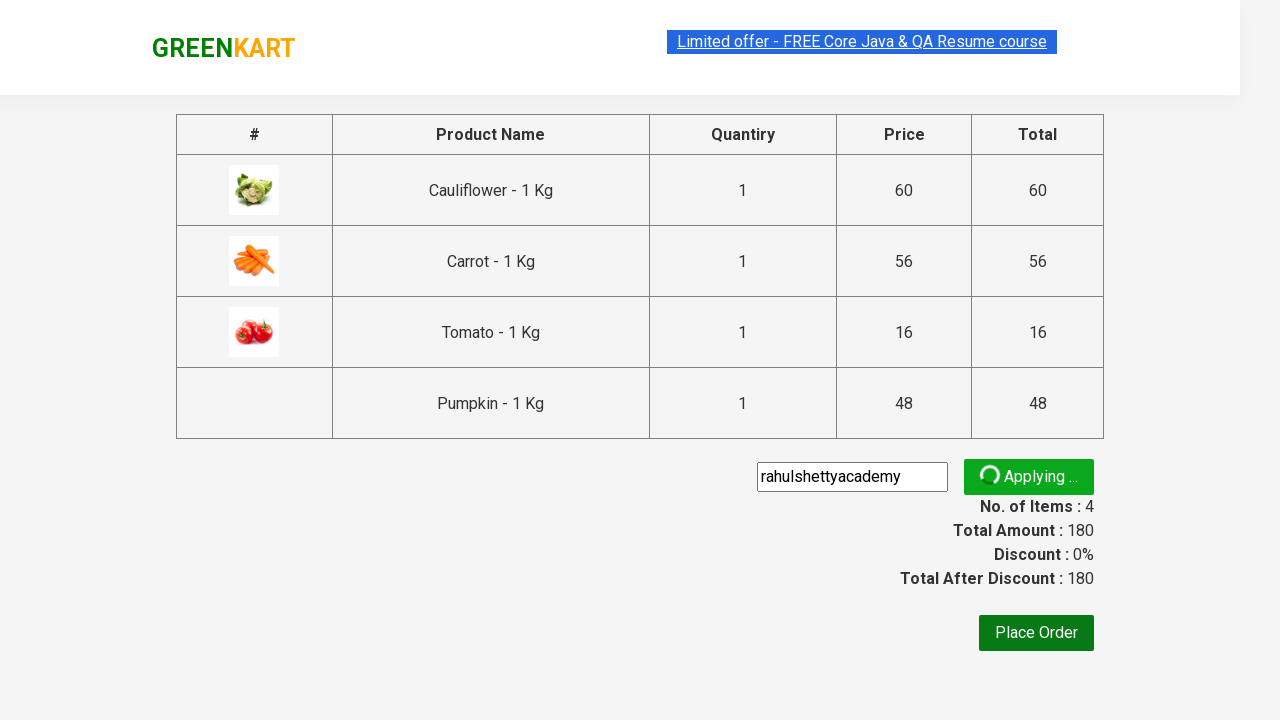

Promo message appeared on page
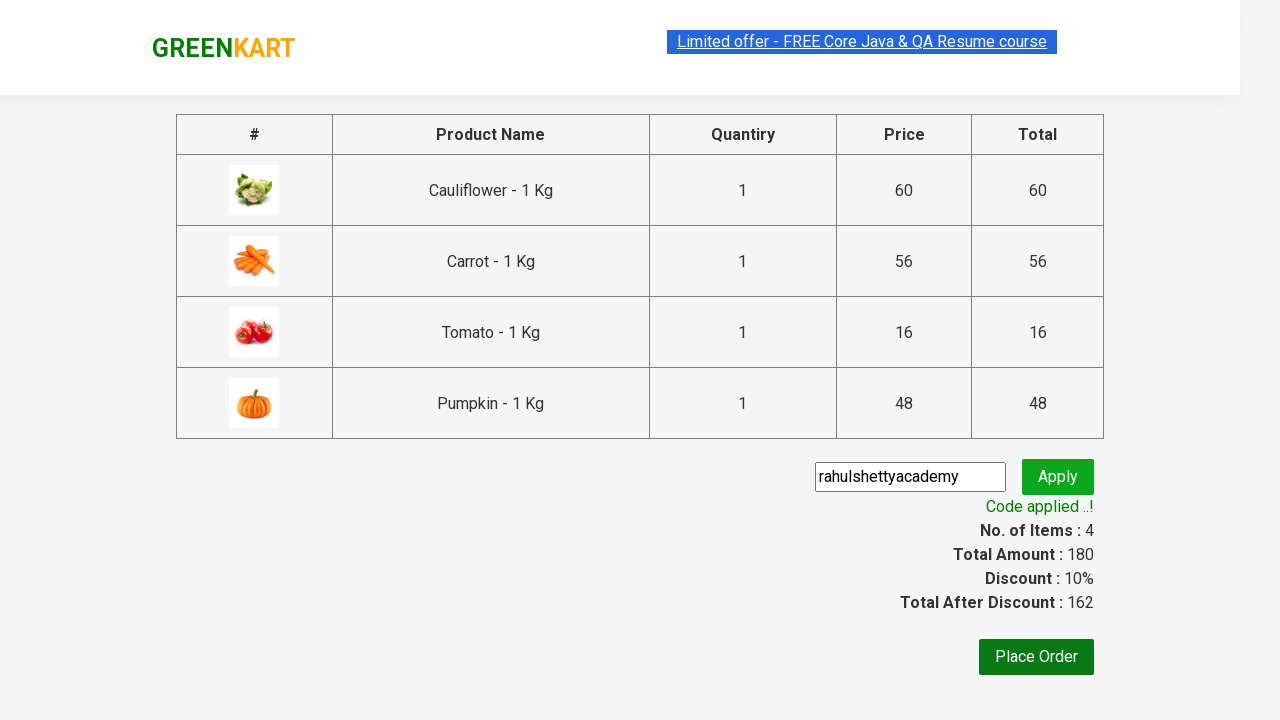

Retrieved promo message: 'Code applied ..!'
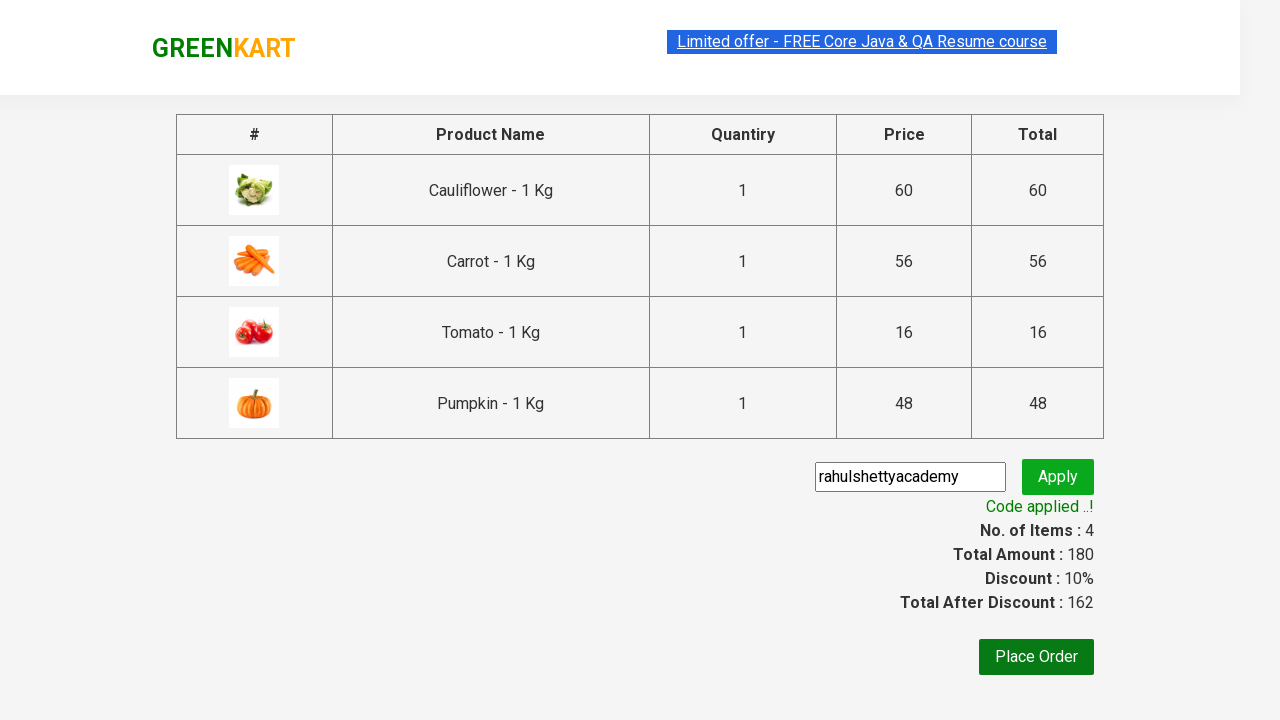

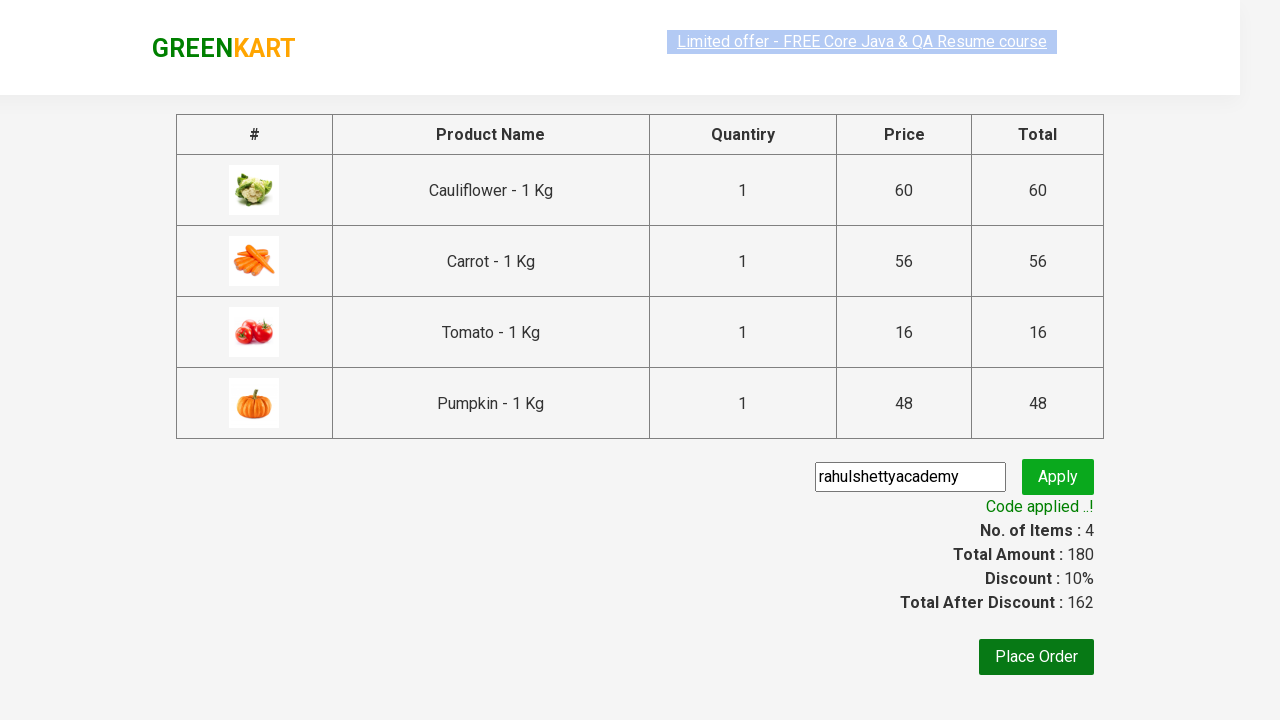